Adds a single todo item and verifies it appears in the list with correct text and item count

Starting URL: https://demo.playwright.dev/todomvc

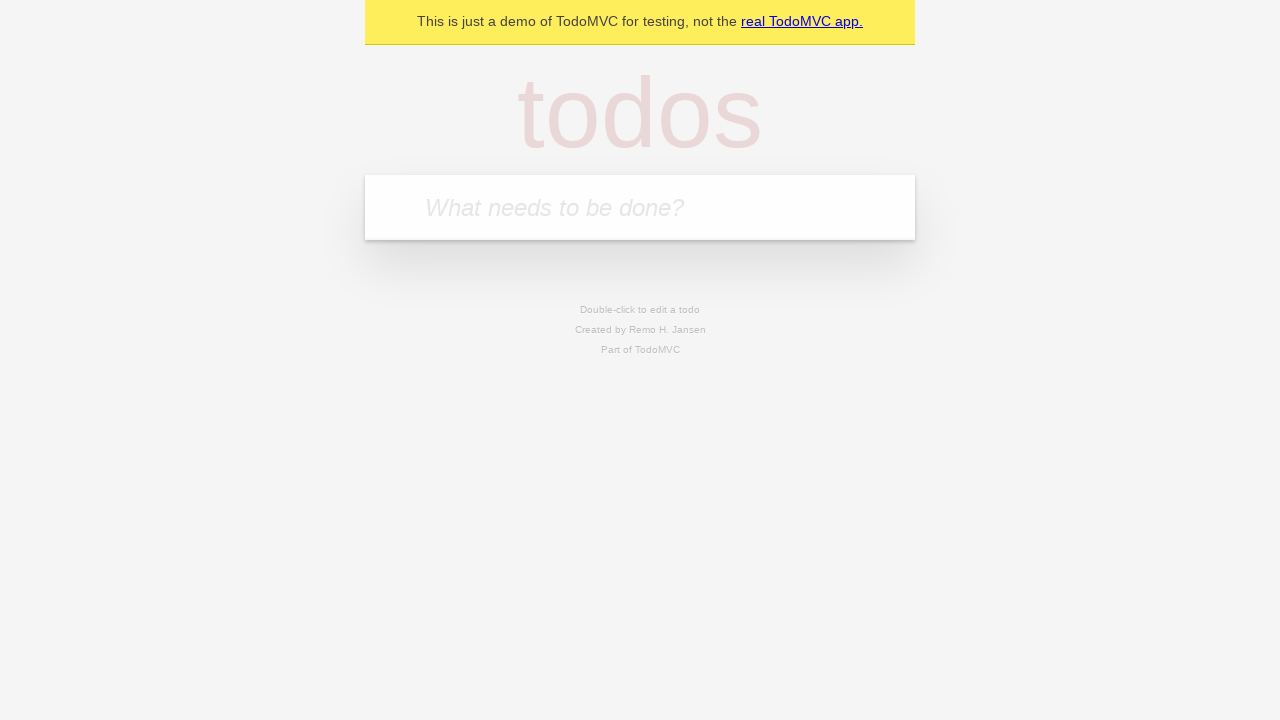

Waited for new todo input field to be ready
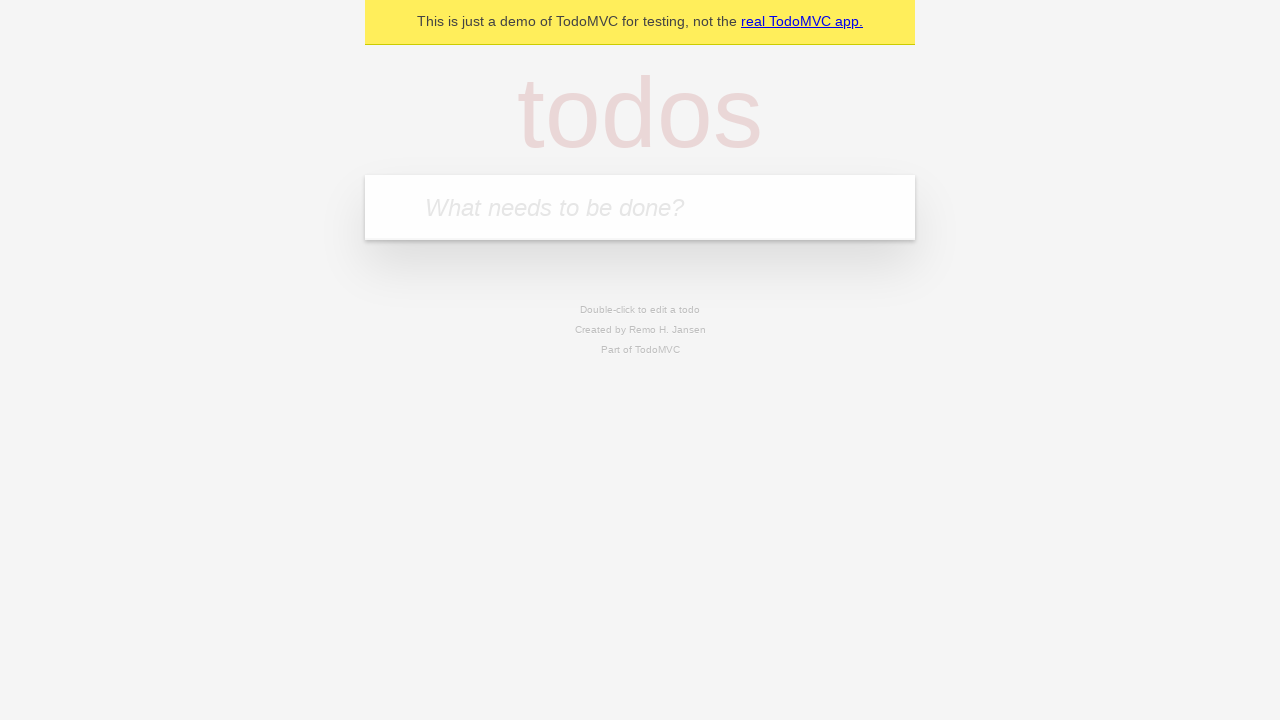

Filled new todo input with 'Test' on .new-todo
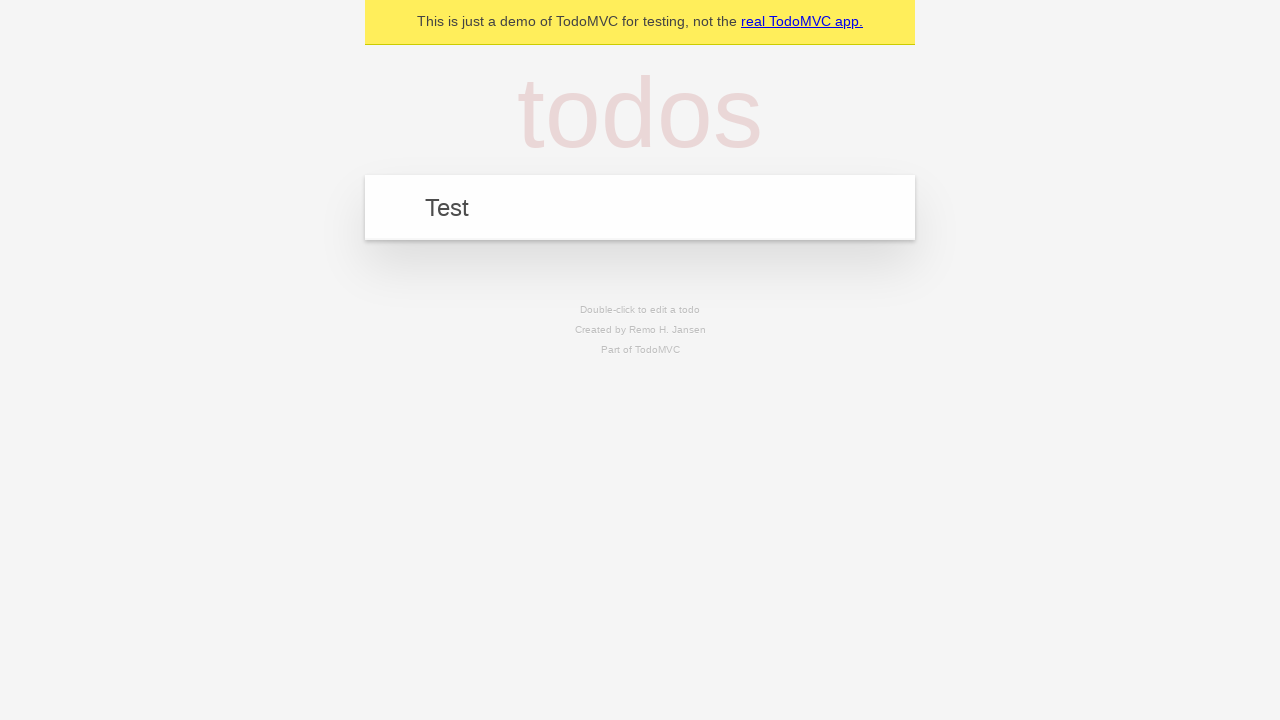

Pressed Enter to add the todo item on .new-todo
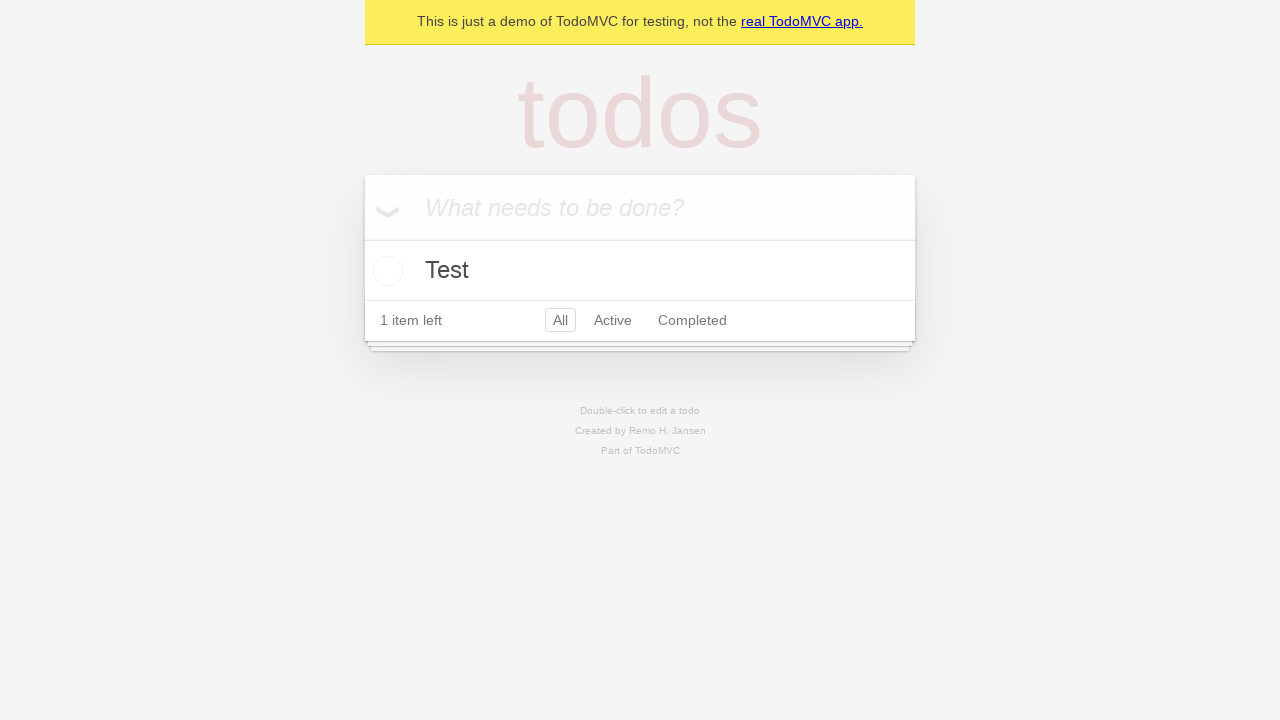

Todo item appeared in the list
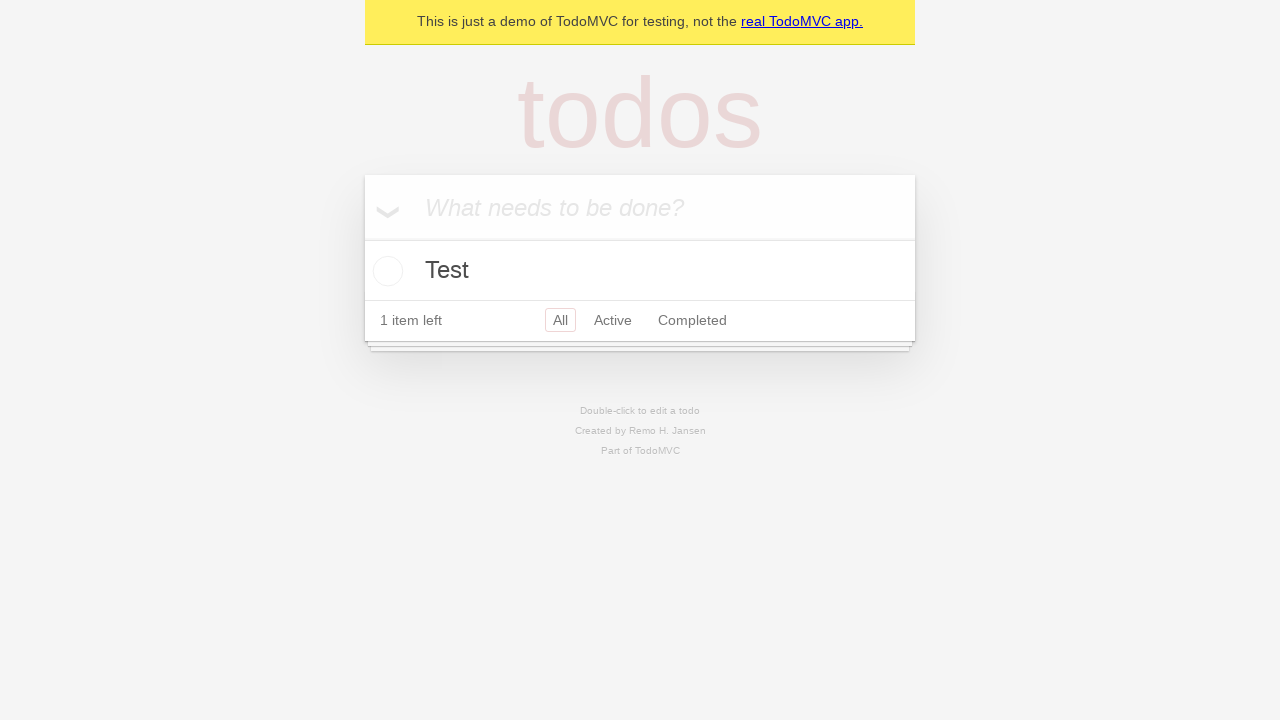

Todo count indicator updated
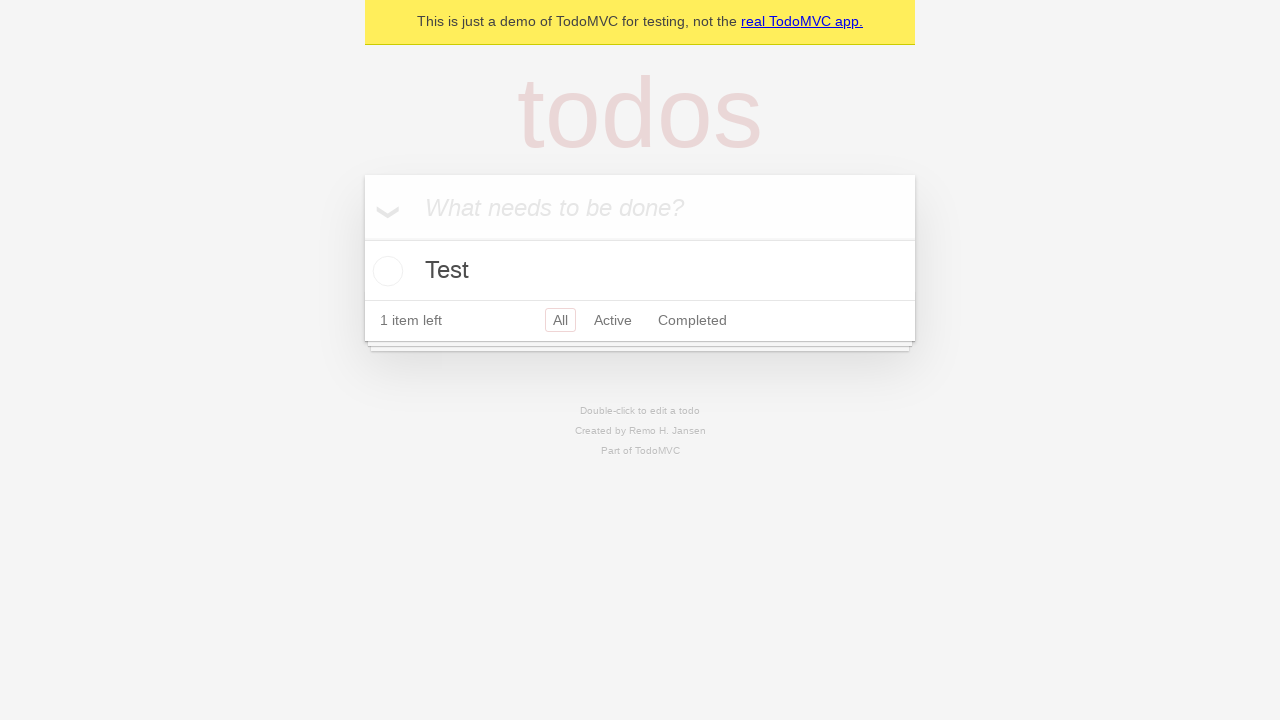

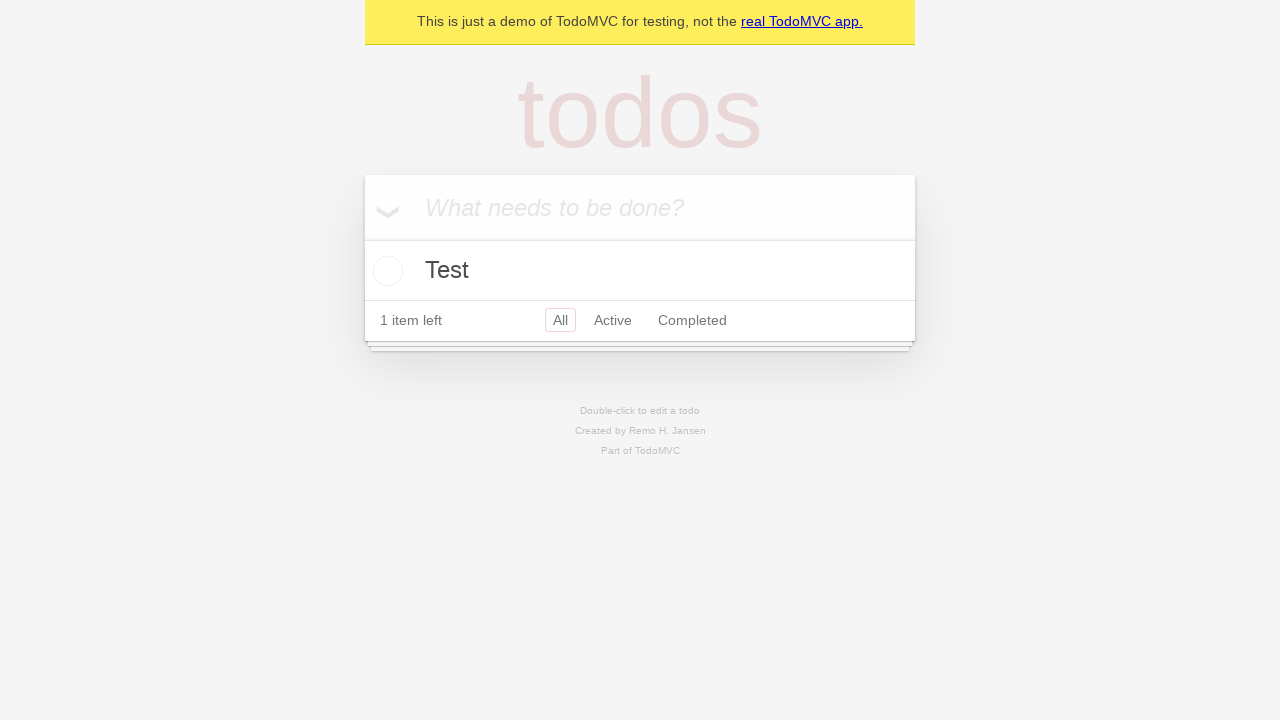